Tests opening a new browser window by clicking a button and switching between the original and new window handles

Starting URL: https://rahulshettyacademy.com/AutomationPractice/

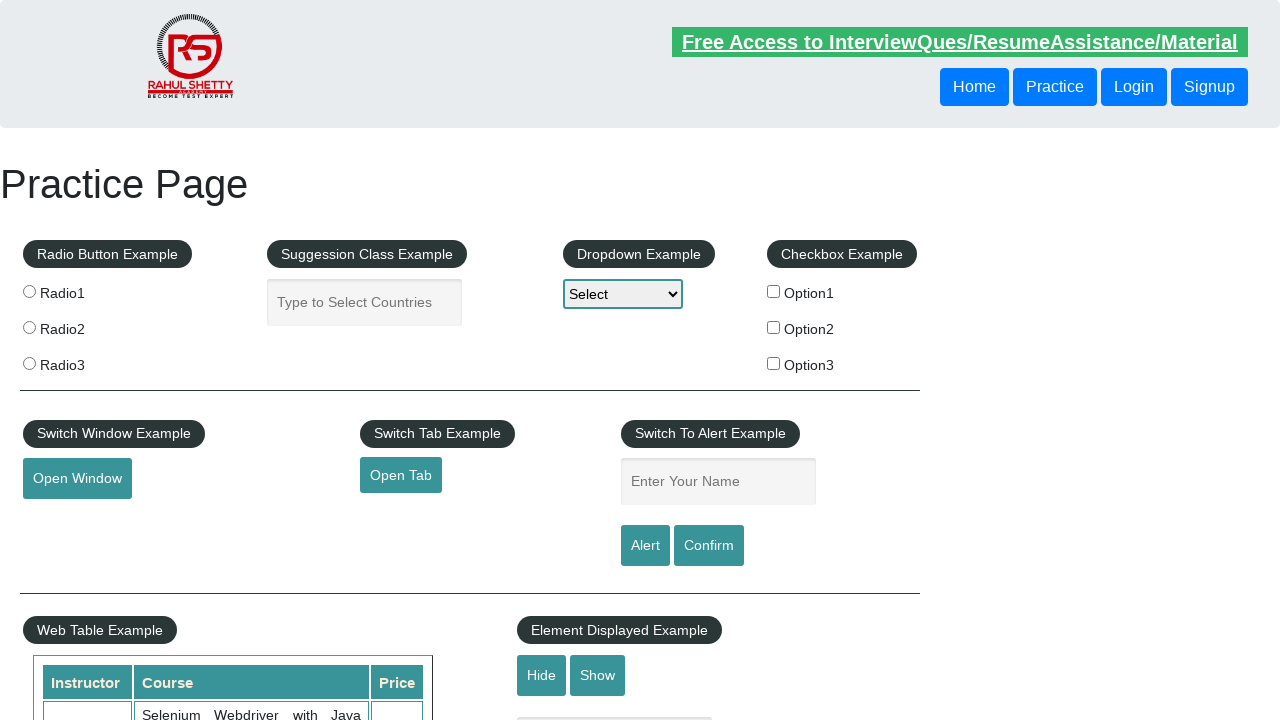

Clicked button to open new window at (77, 479) on #openwindow
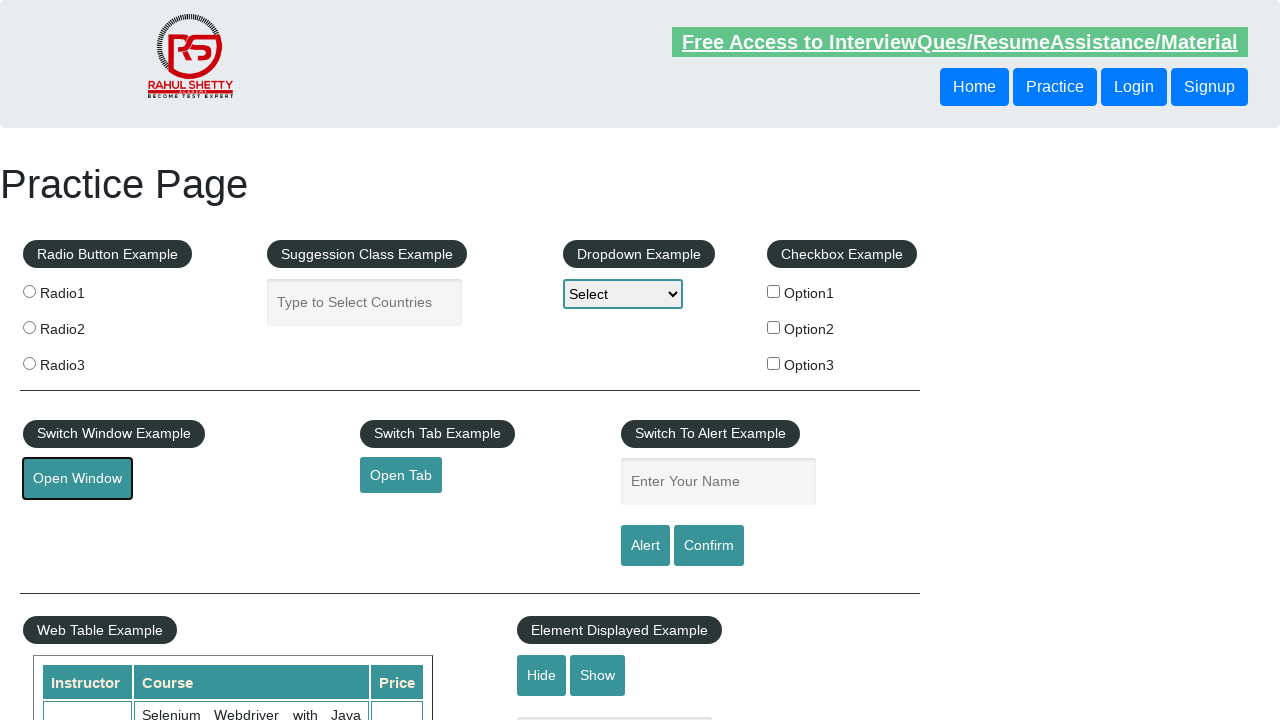

New window opened and page object retrieved
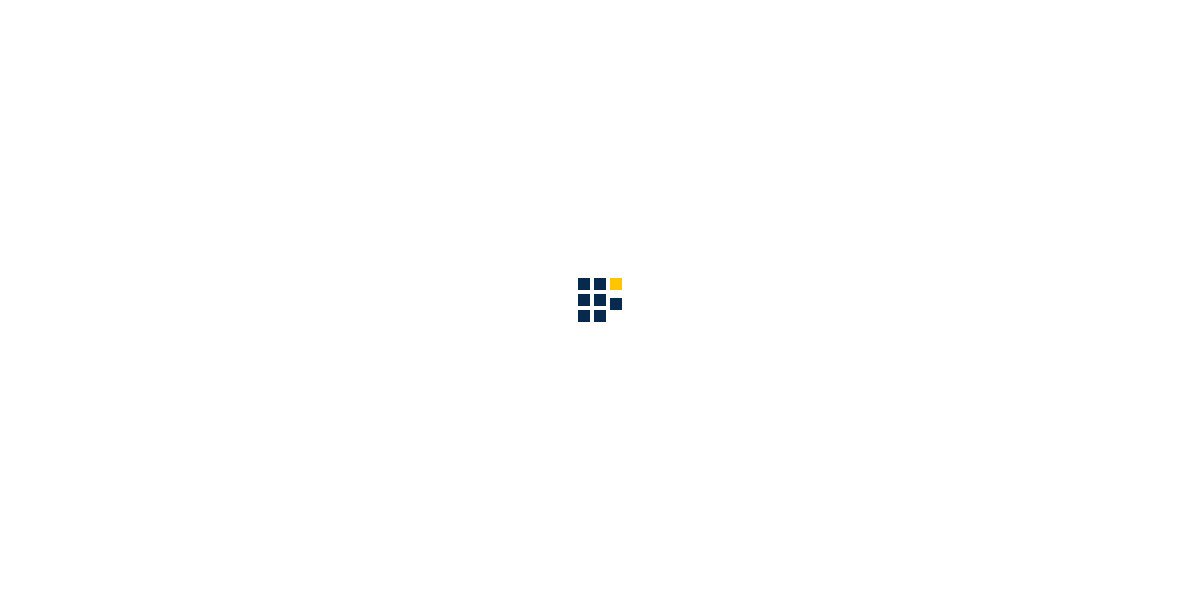

New window page loaded completely
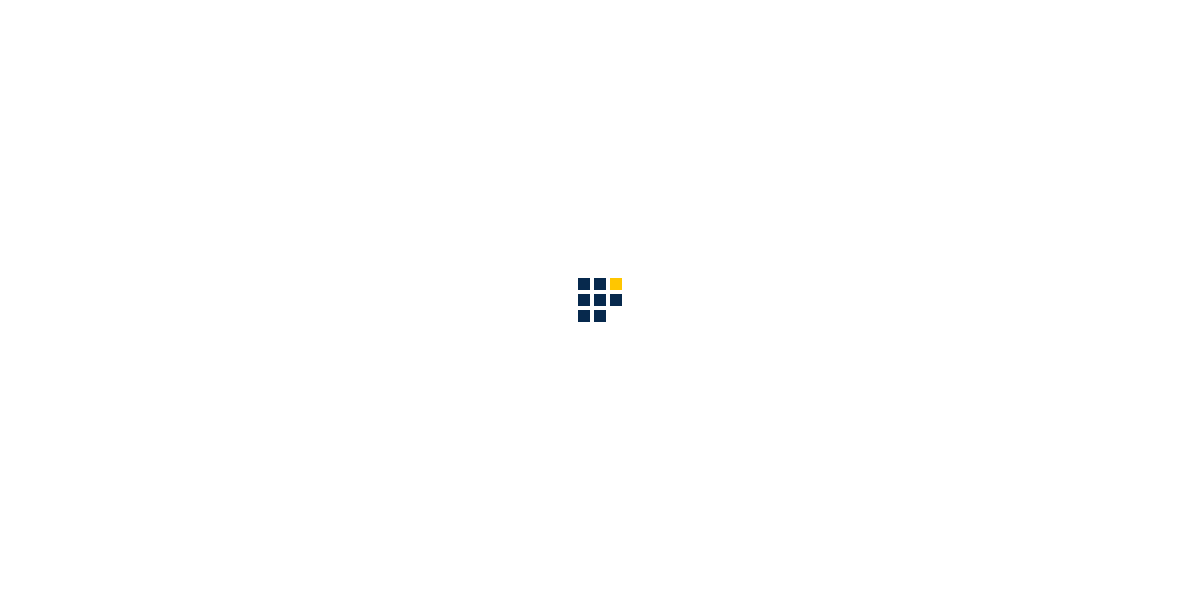

Switched focus back to original window
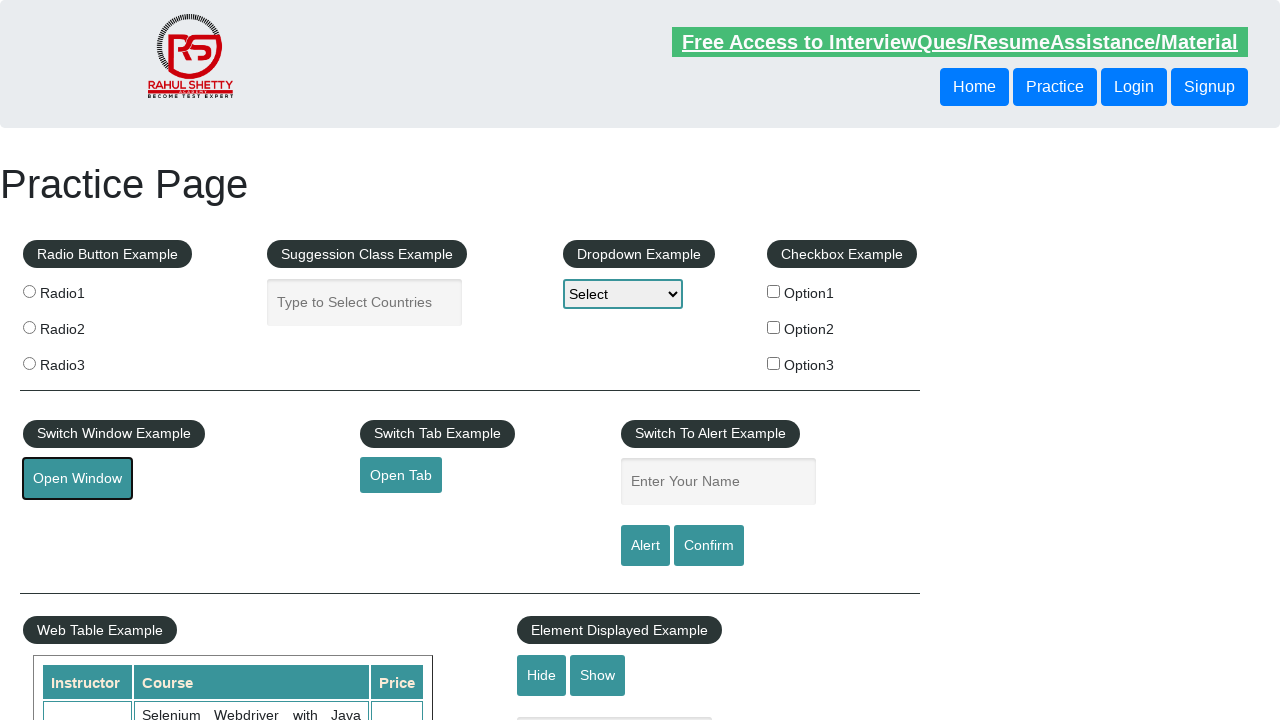

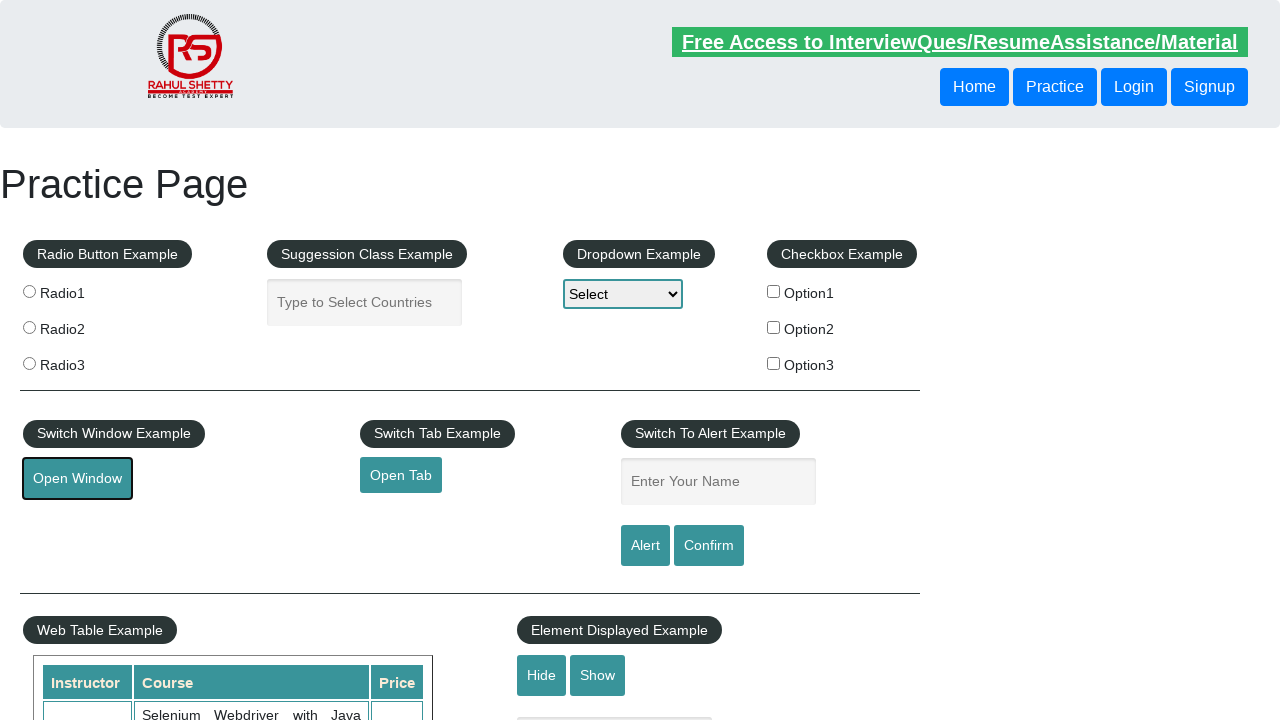